Tests that new todo items are appended to the bottom of the list by creating three items

Starting URL: https://demo.playwright.dev/todomvc

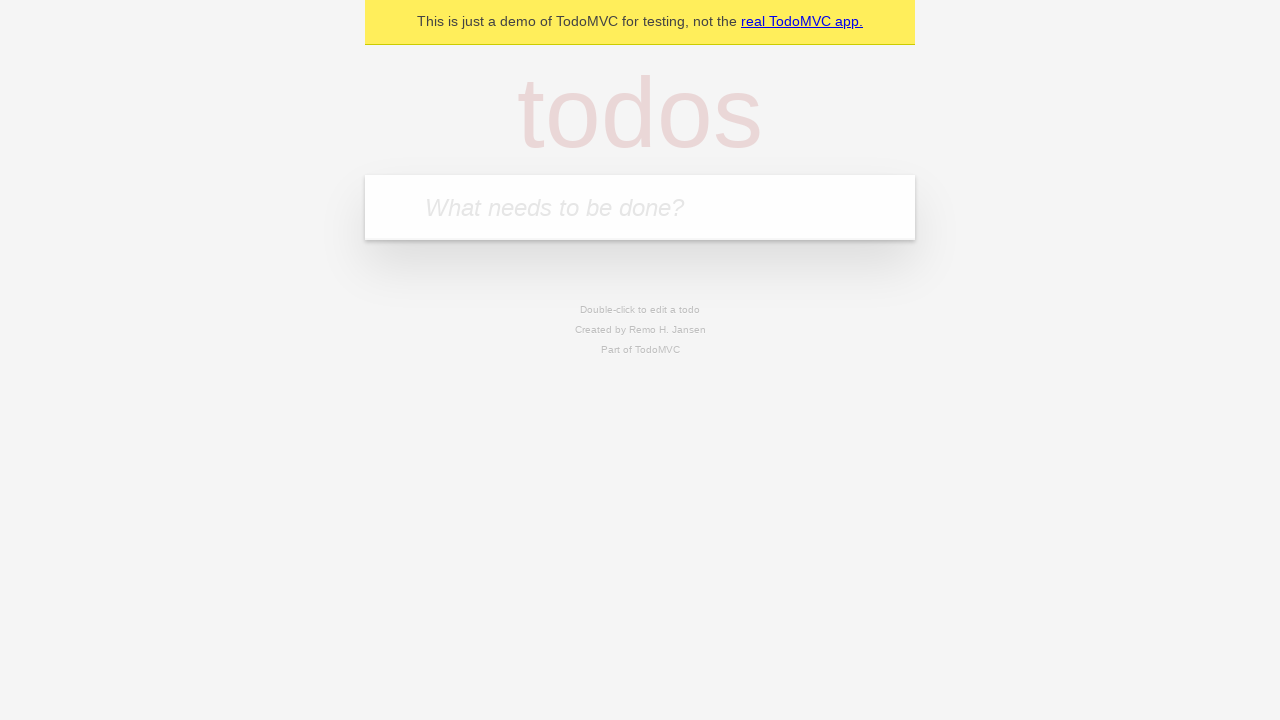

Filled todo input with 'buy some cheese' on internal:attr=[placeholder="What needs to be done?"i]
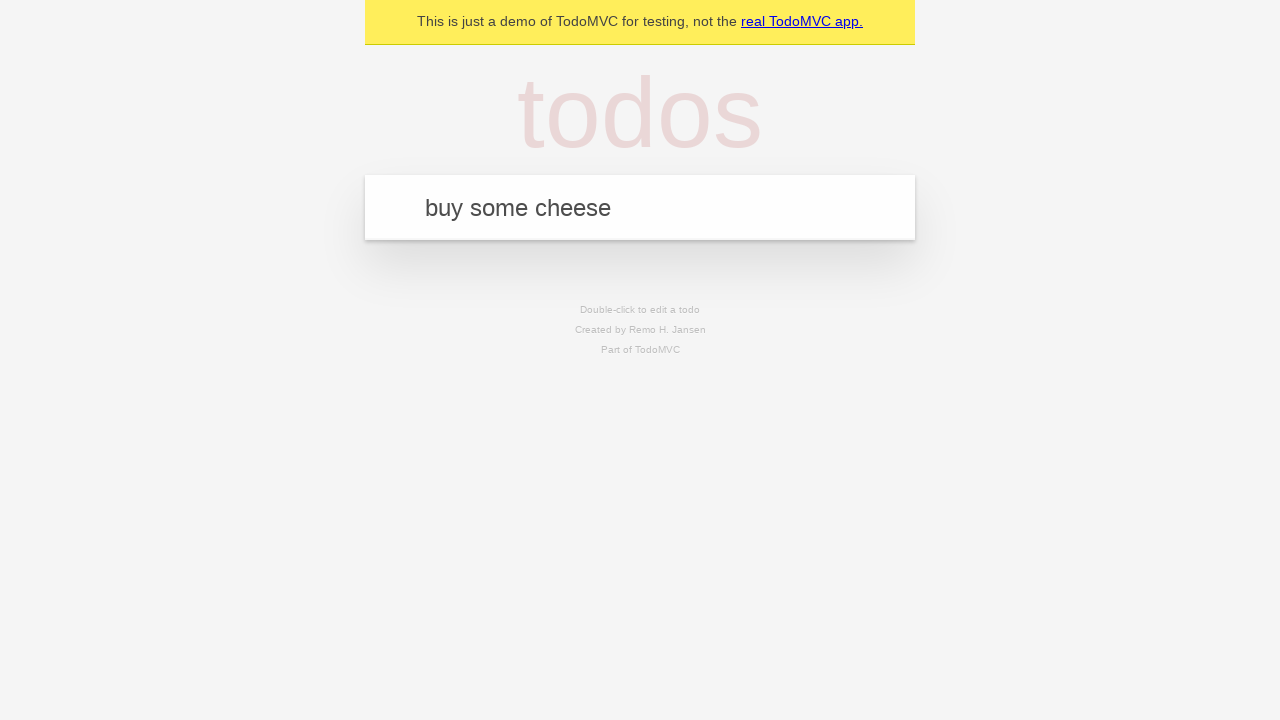

Pressed Enter to add first todo item on internal:attr=[placeholder="What needs to be done?"i]
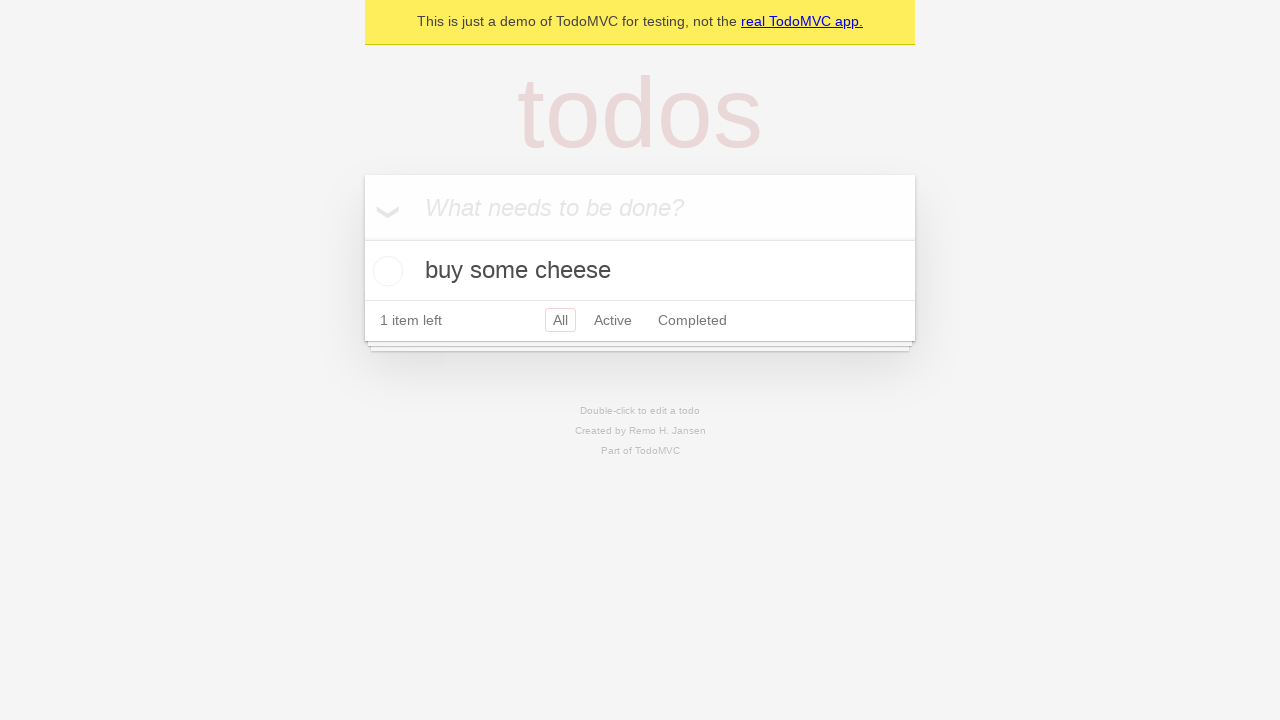

Filled todo input with 'feed the cat' on internal:attr=[placeholder="What needs to be done?"i]
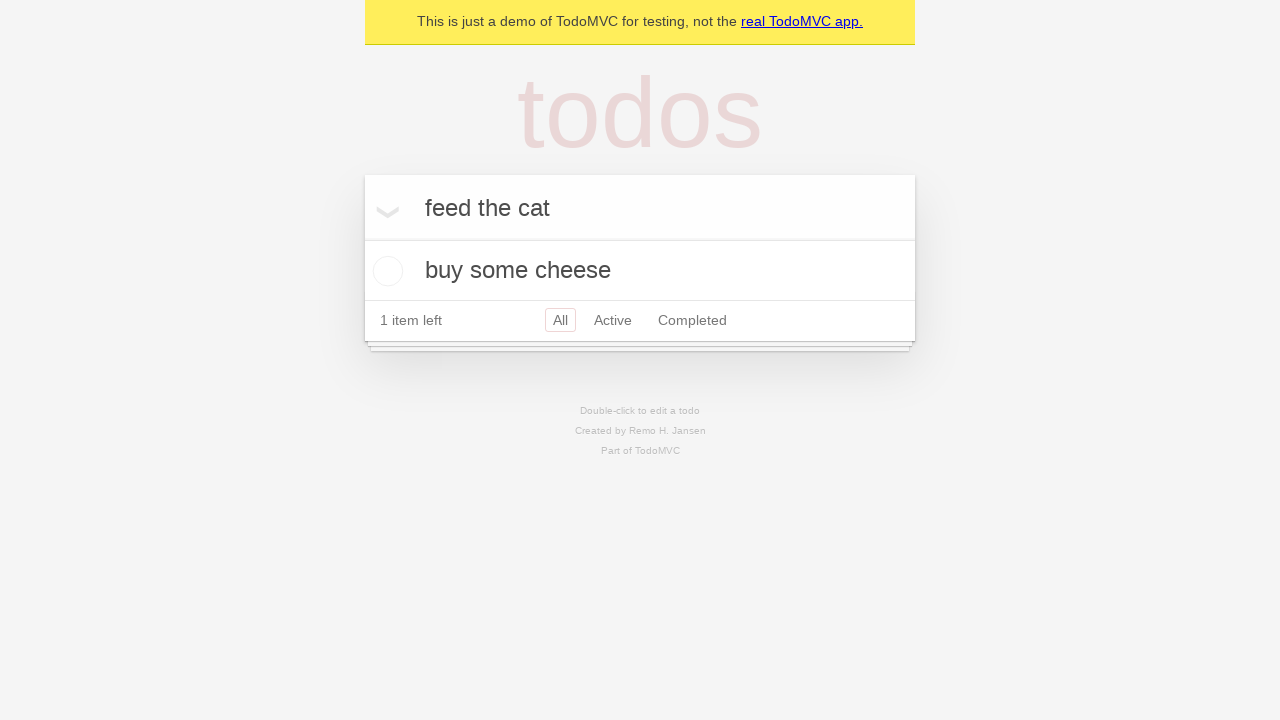

Pressed Enter to add second todo item on internal:attr=[placeholder="What needs to be done?"i]
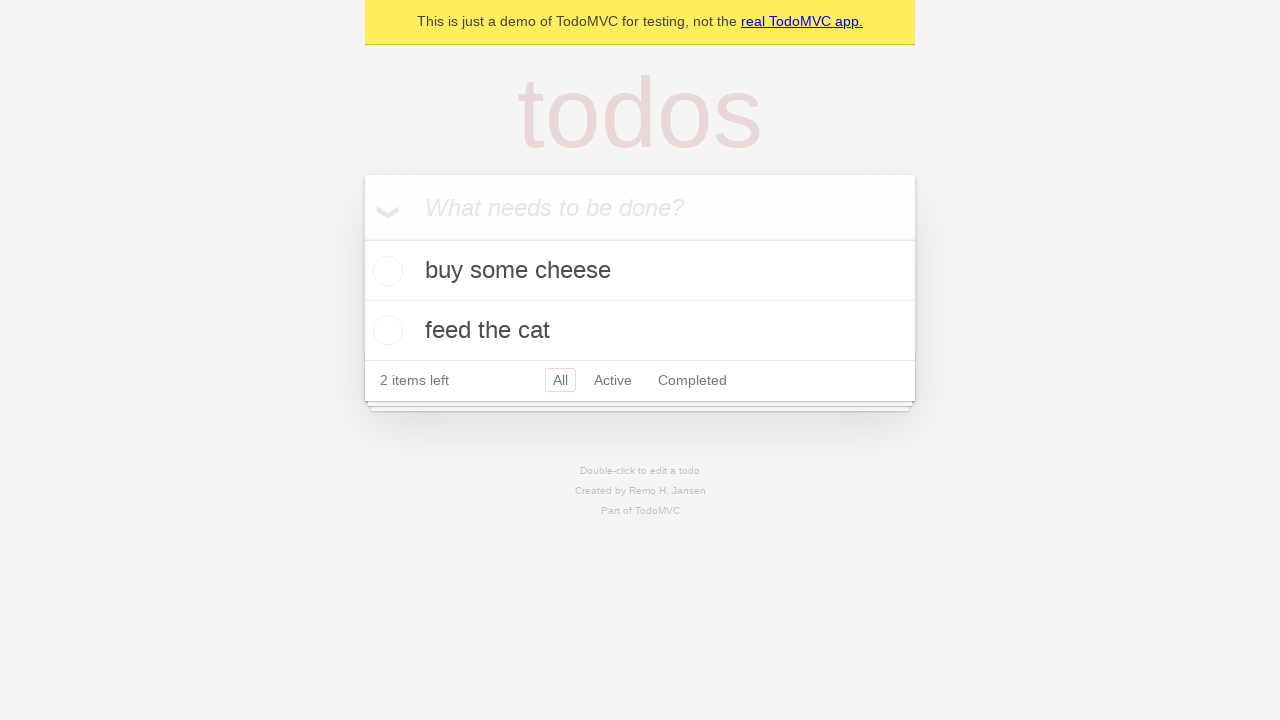

Filled todo input with 'book a doctors appointment' on internal:attr=[placeholder="What needs to be done?"i]
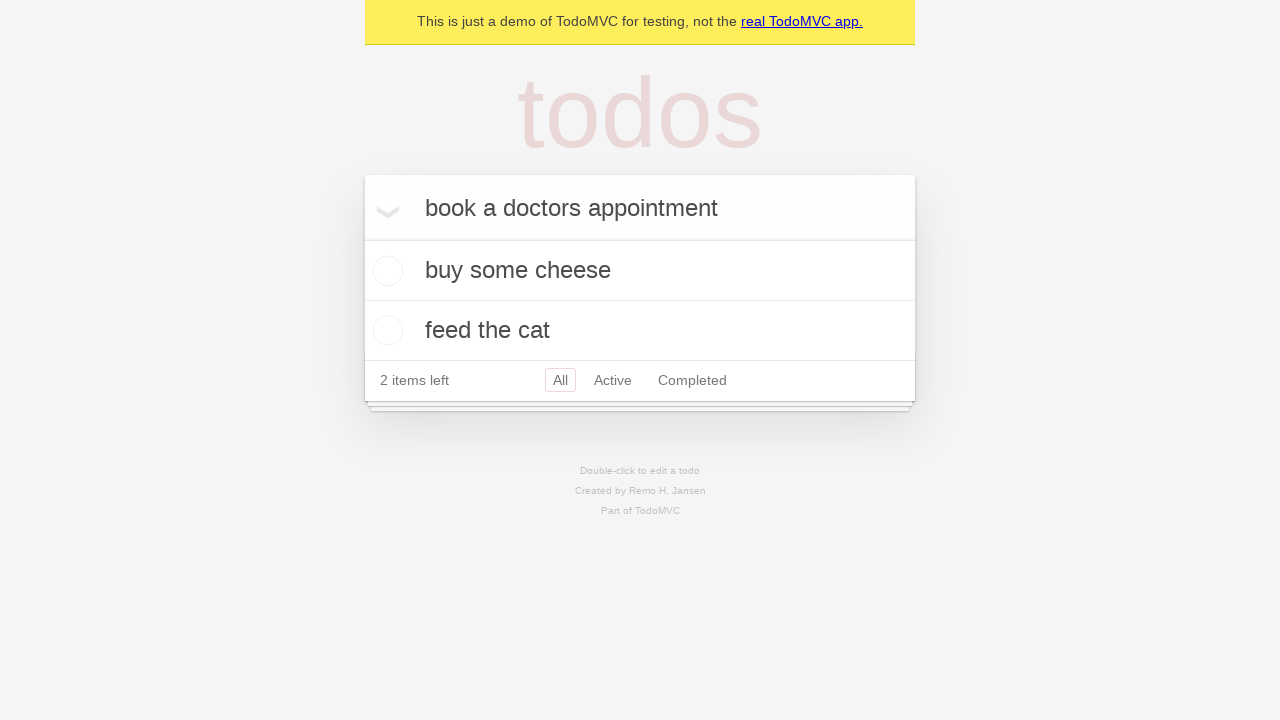

Pressed Enter to add third todo item on internal:attr=[placeholder="What needs to be done?"i]
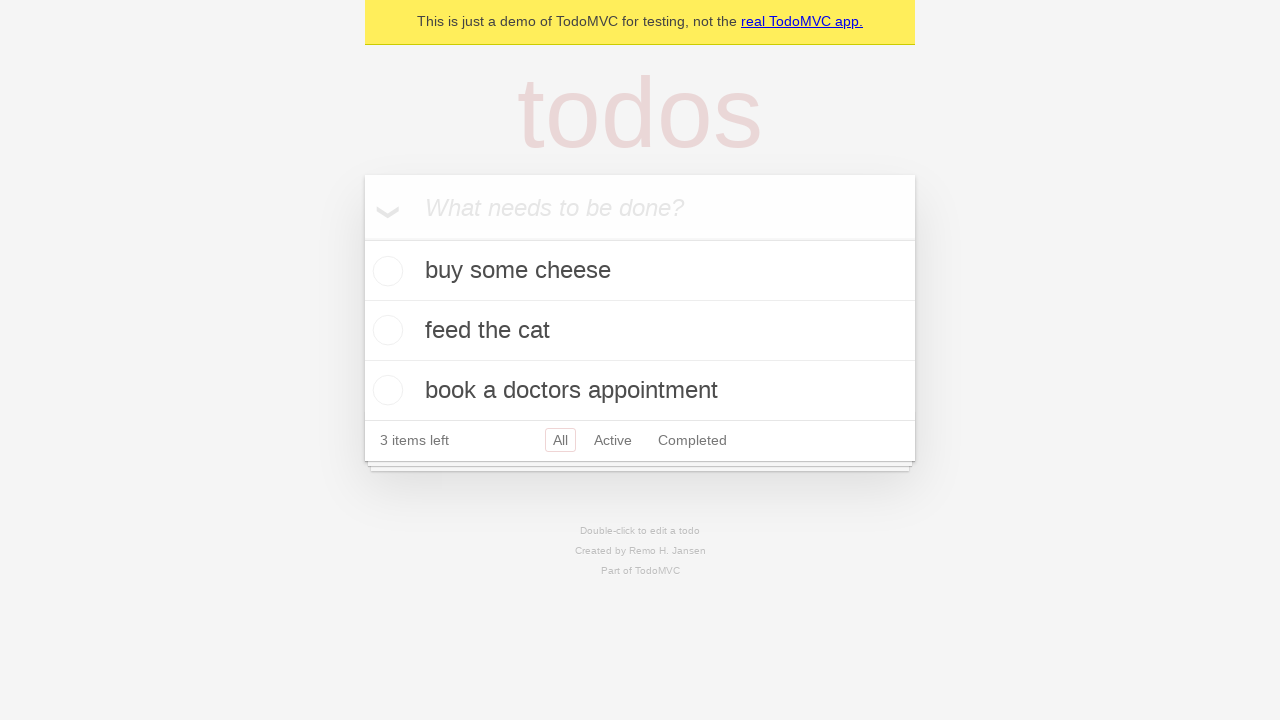

Waited for todo count element to appear
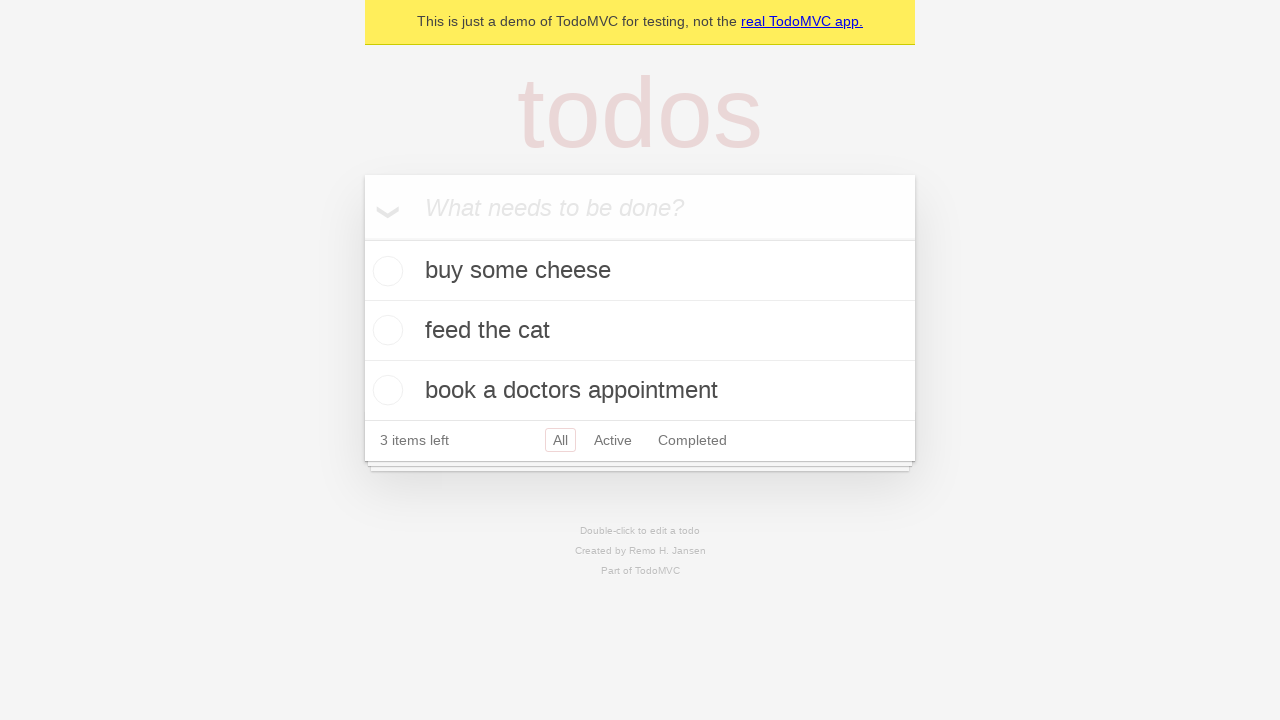

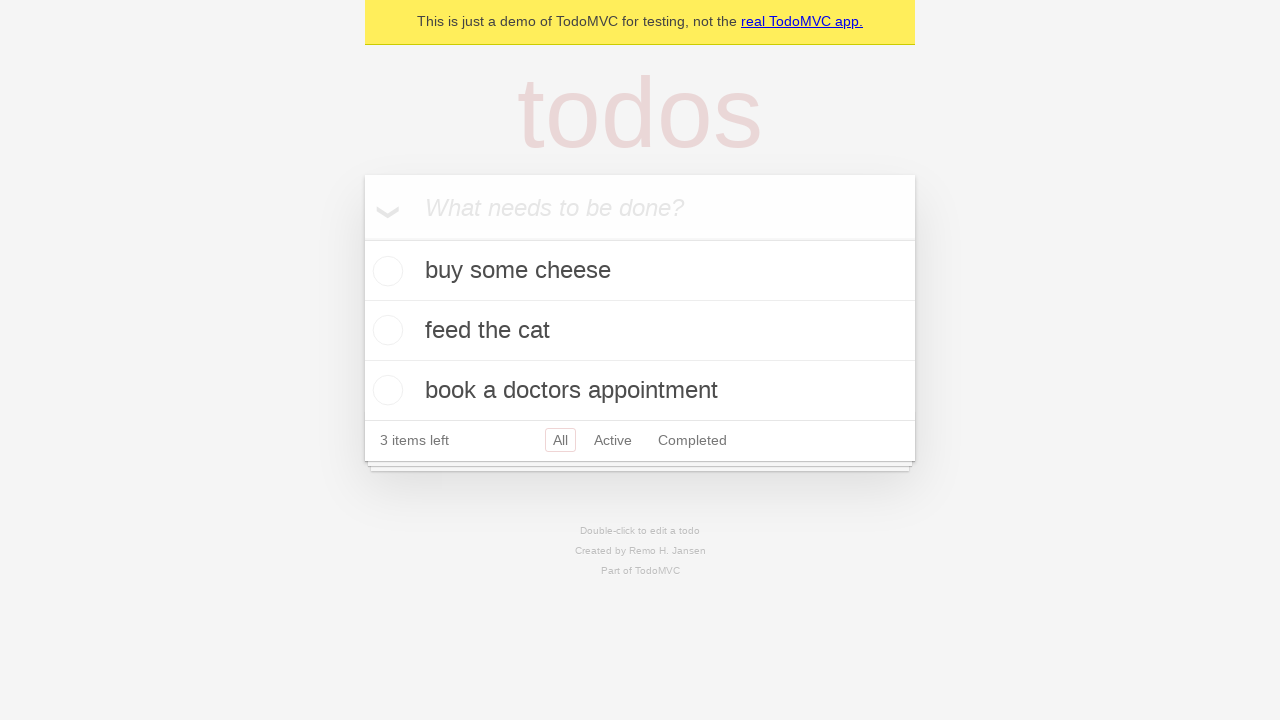